Tests selecting a date relative to today's date by parsing the current date value, calculating a previous month, and selecting that date in the date picker.

Starting URL: https://demoqa.com/date-picker

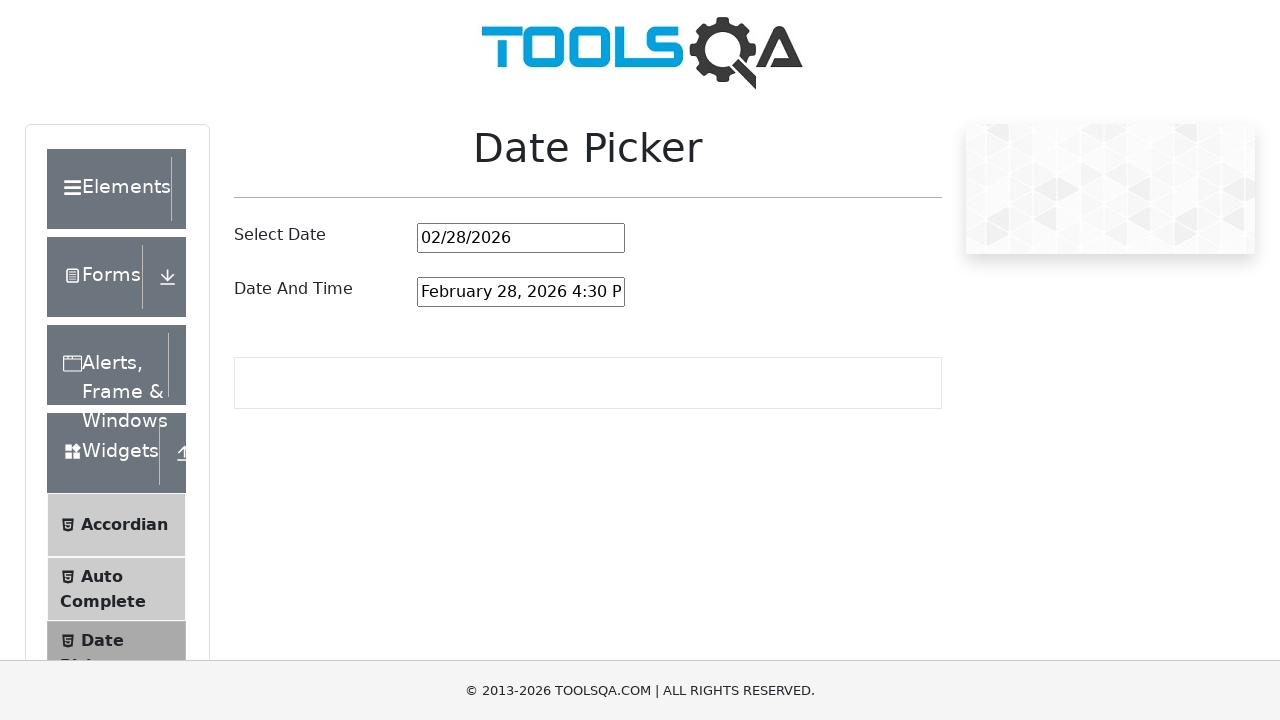

Retrieved current date value from date picker input
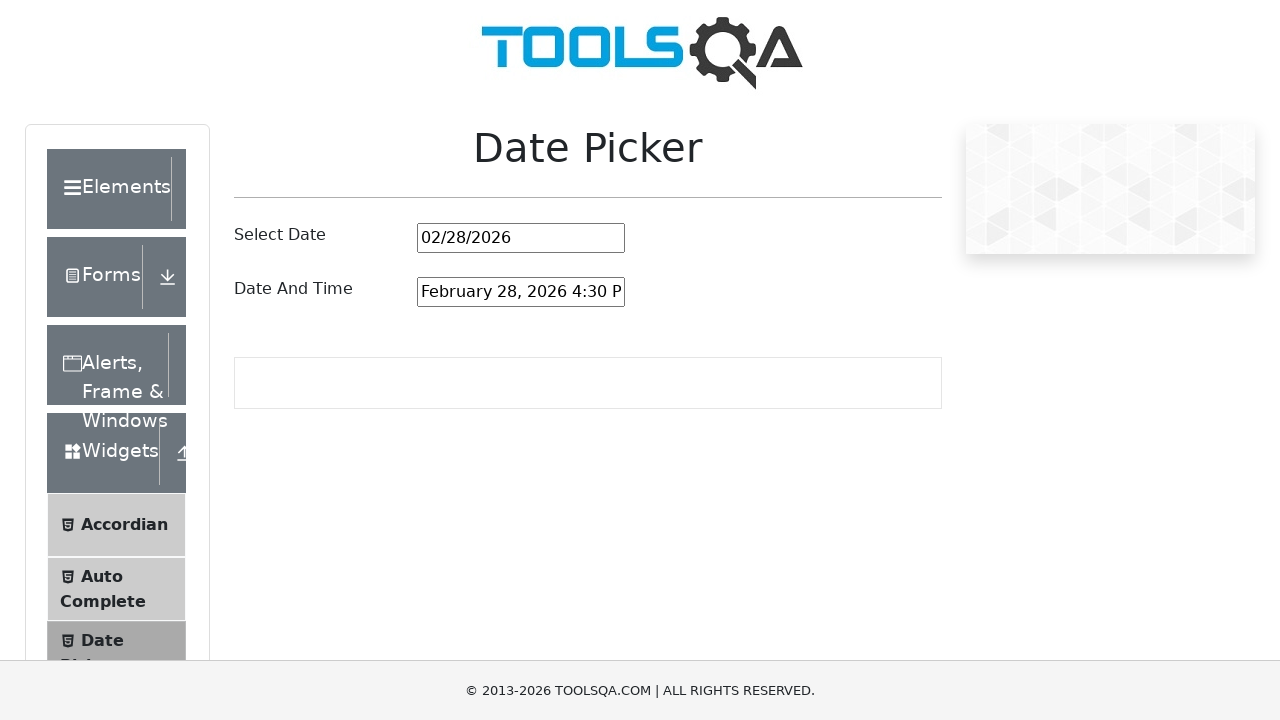

Parsed date value: month=2, day=28, year=2026
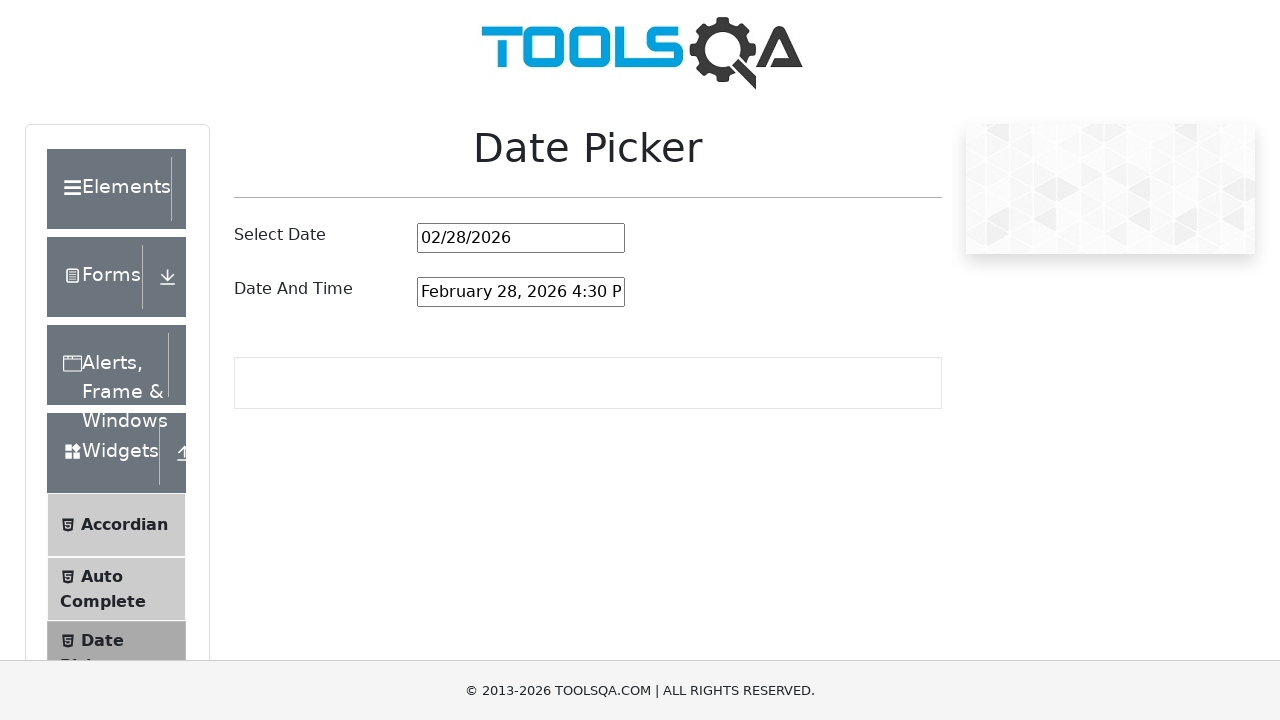

Calculated previous month: month=0, year=2026
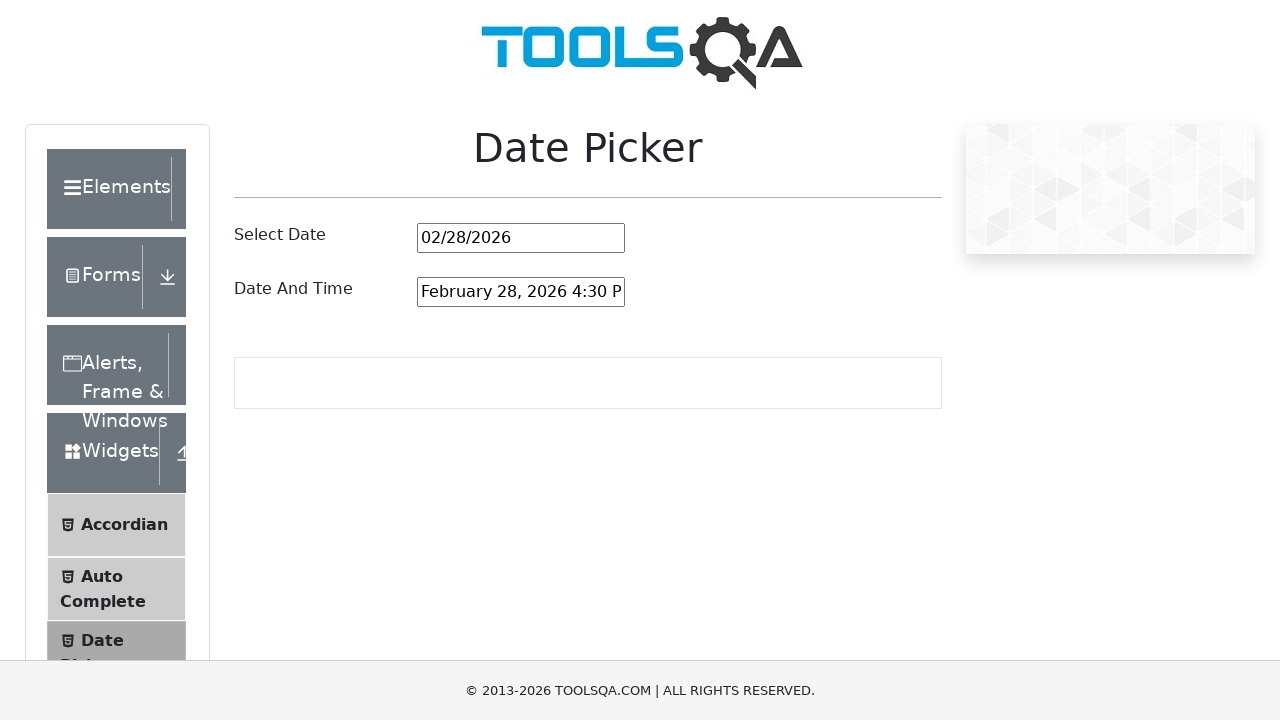

Clicked date picker input to open calendar at (521, 238) on #datePickerMonthYearInput
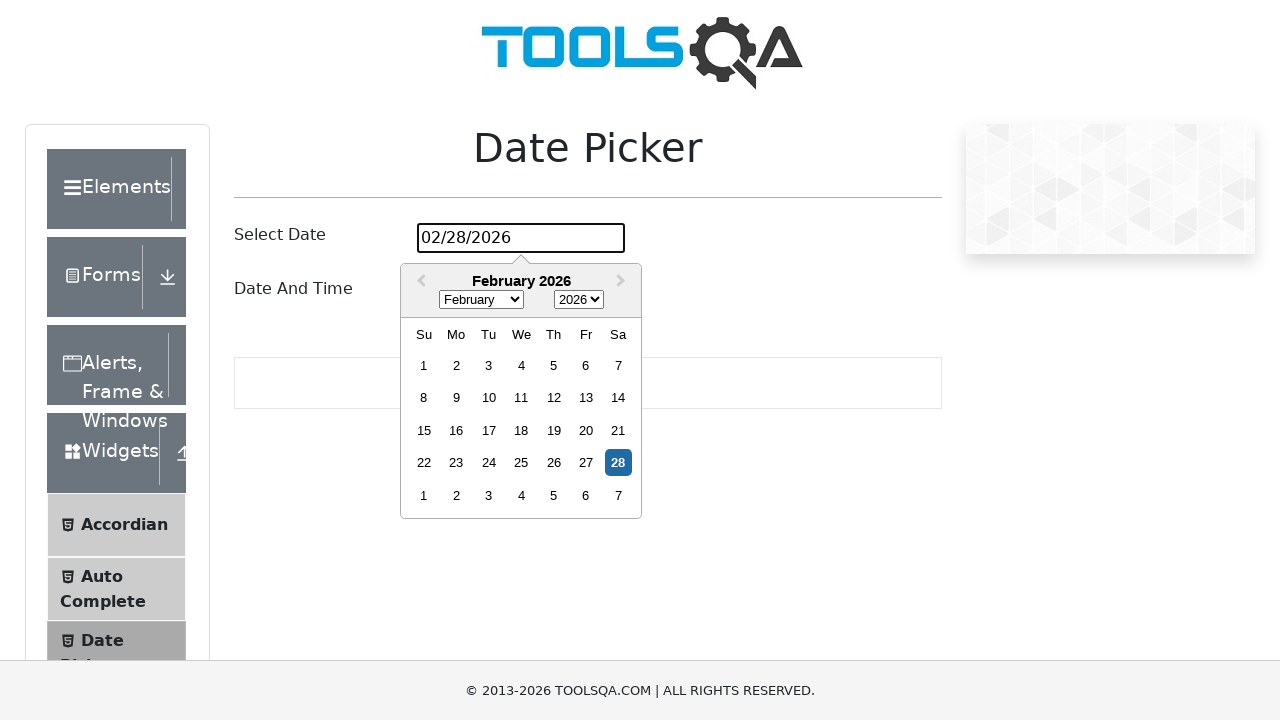

Date picker calendar opened and is now visible
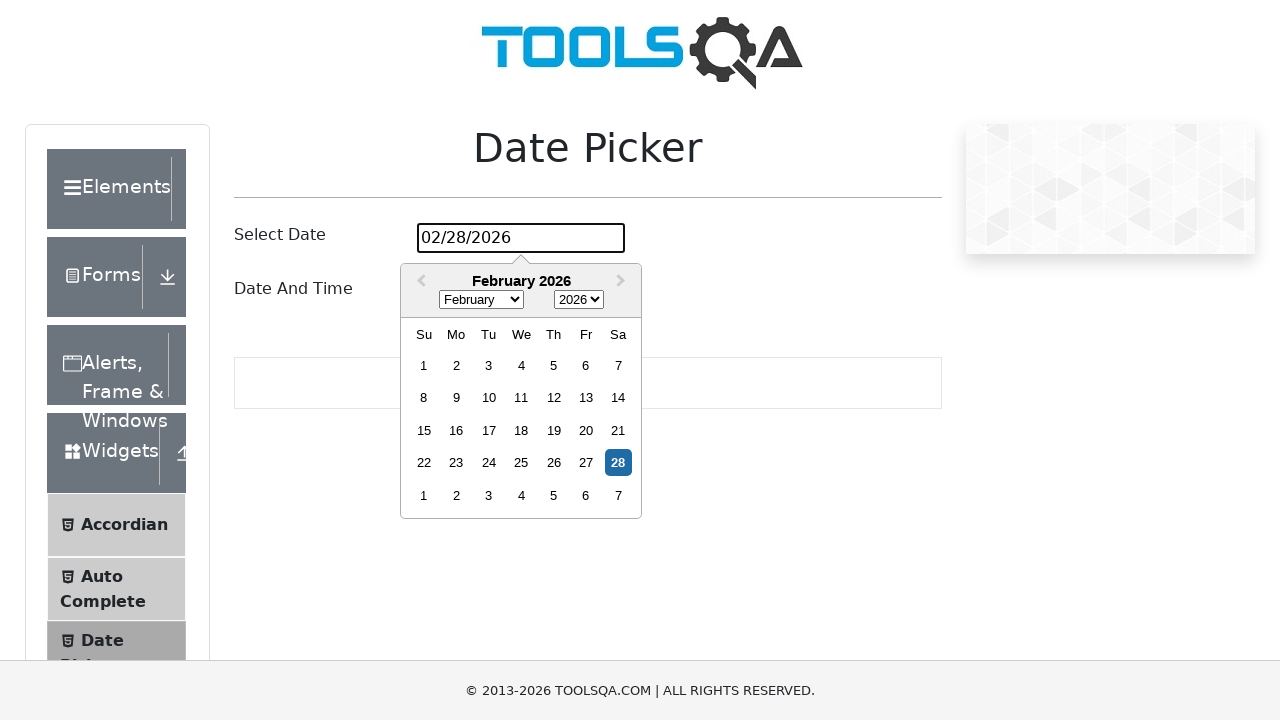

Selected month 0 from month dropdown on .react-datepicker__month-select
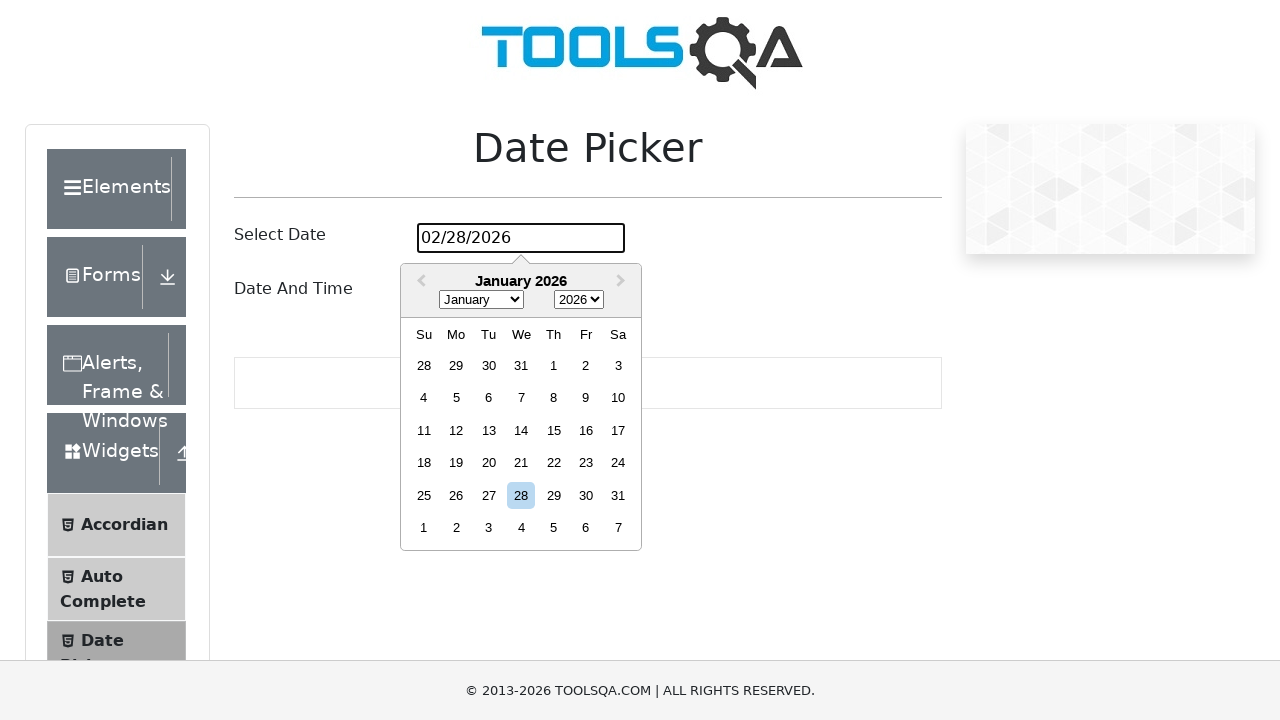

Selected year 2026 from year dropdown on .react-datepicker__year-select
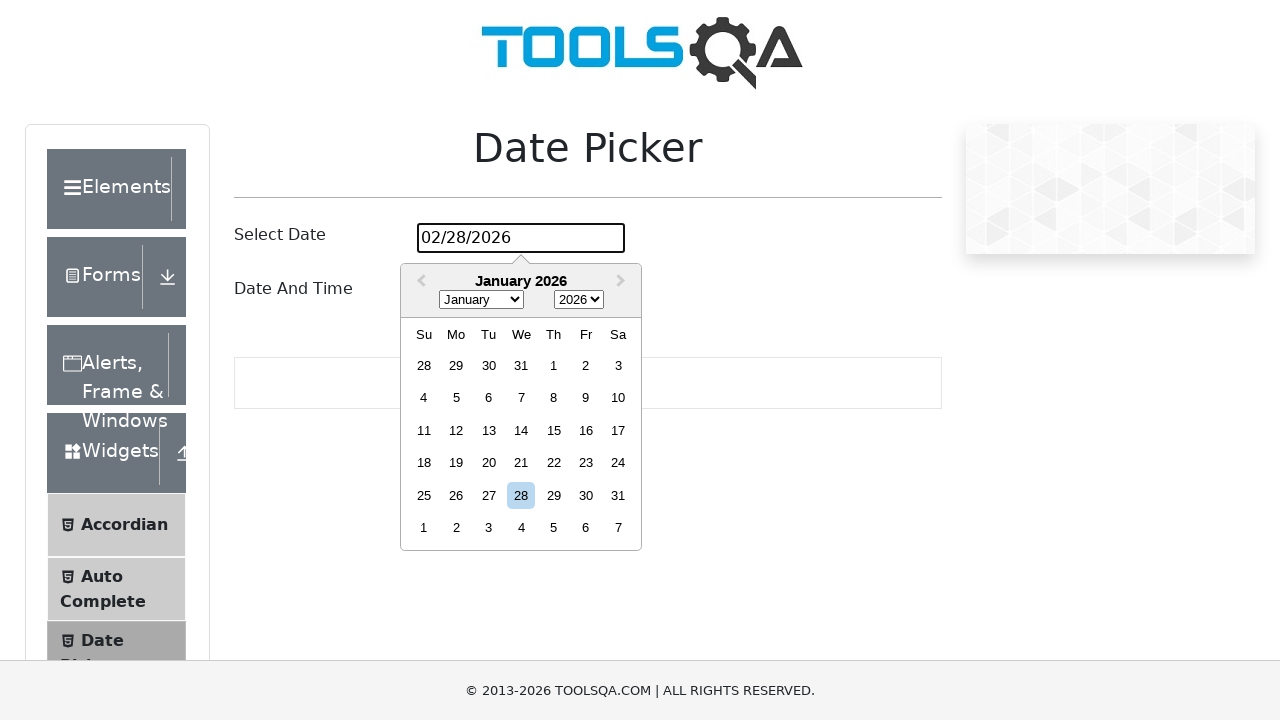

Adjusted day for edge cases if needed: day=28
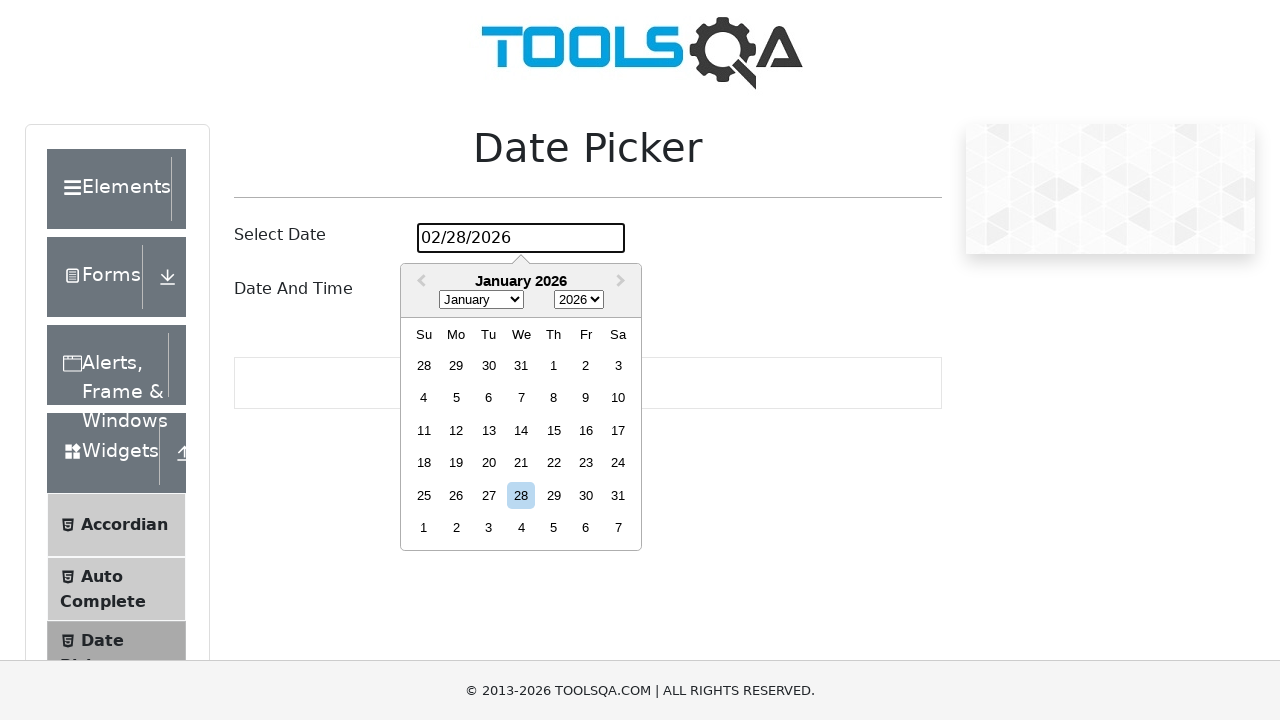

Clicked day 28 (second occurrence) in calendar at (521, 495) on (//div[contains(@class, 'react-datepicker__week')]/div[text()='28'])[2]
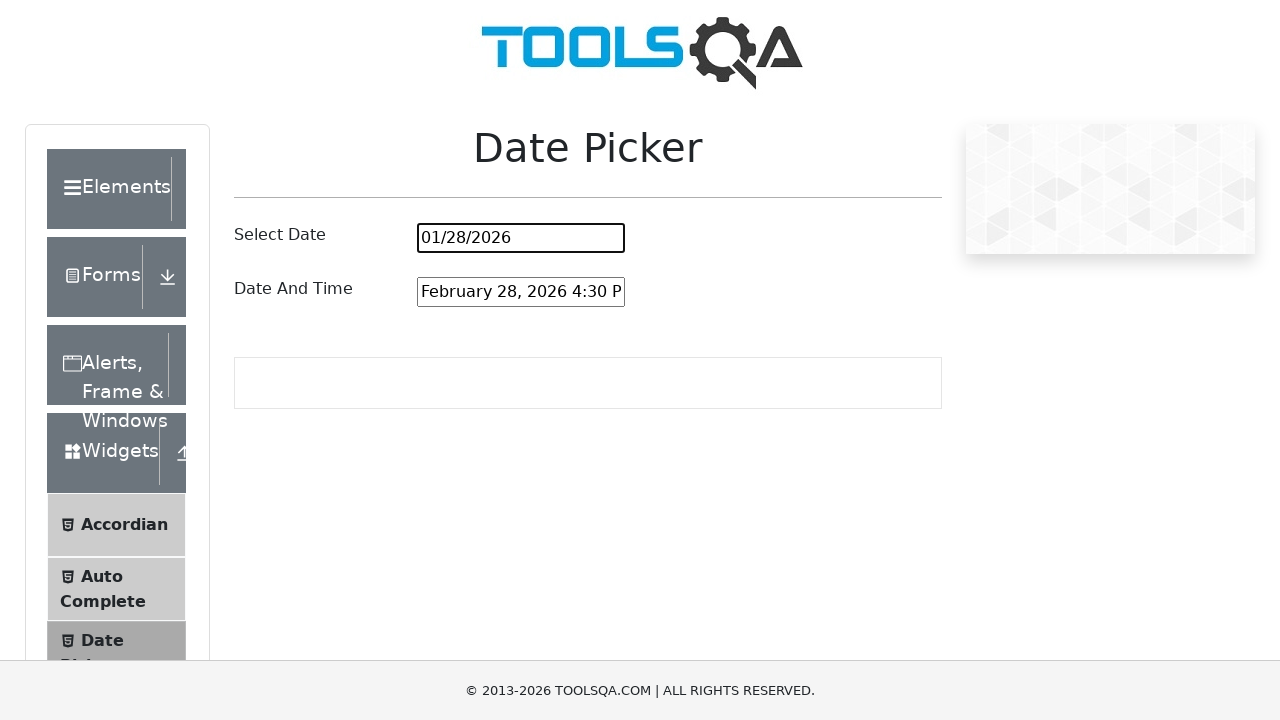

Waited for date selection to be registered
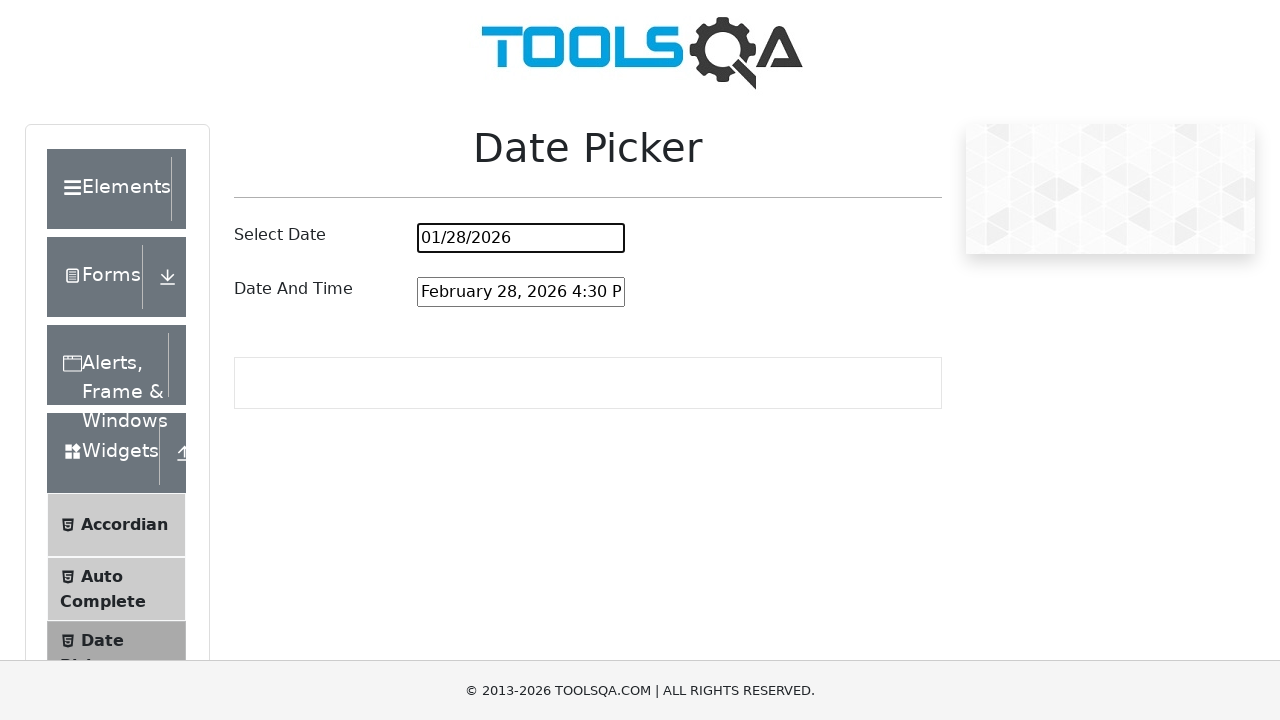

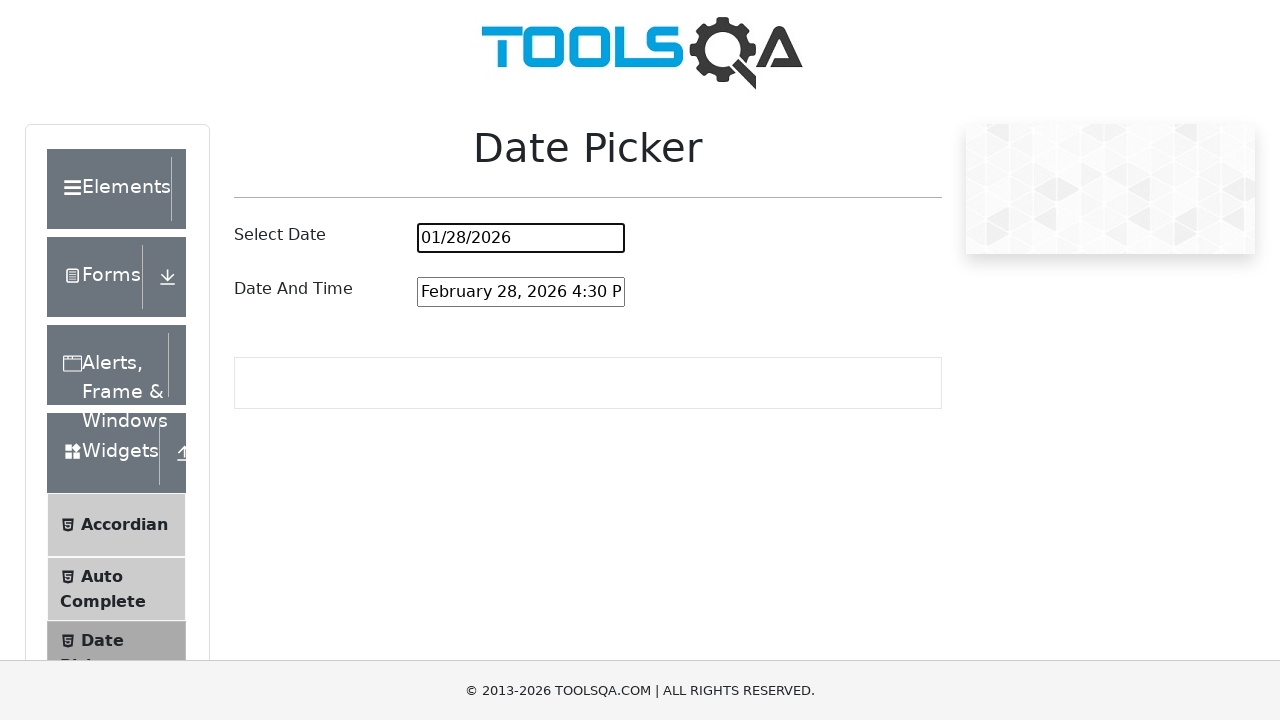